Tests visibility toggle functionality by clicking hide and show buttons to verify a textbox becomes hidden and visible again

Starting URL: https://www.letskodeit.com/practice

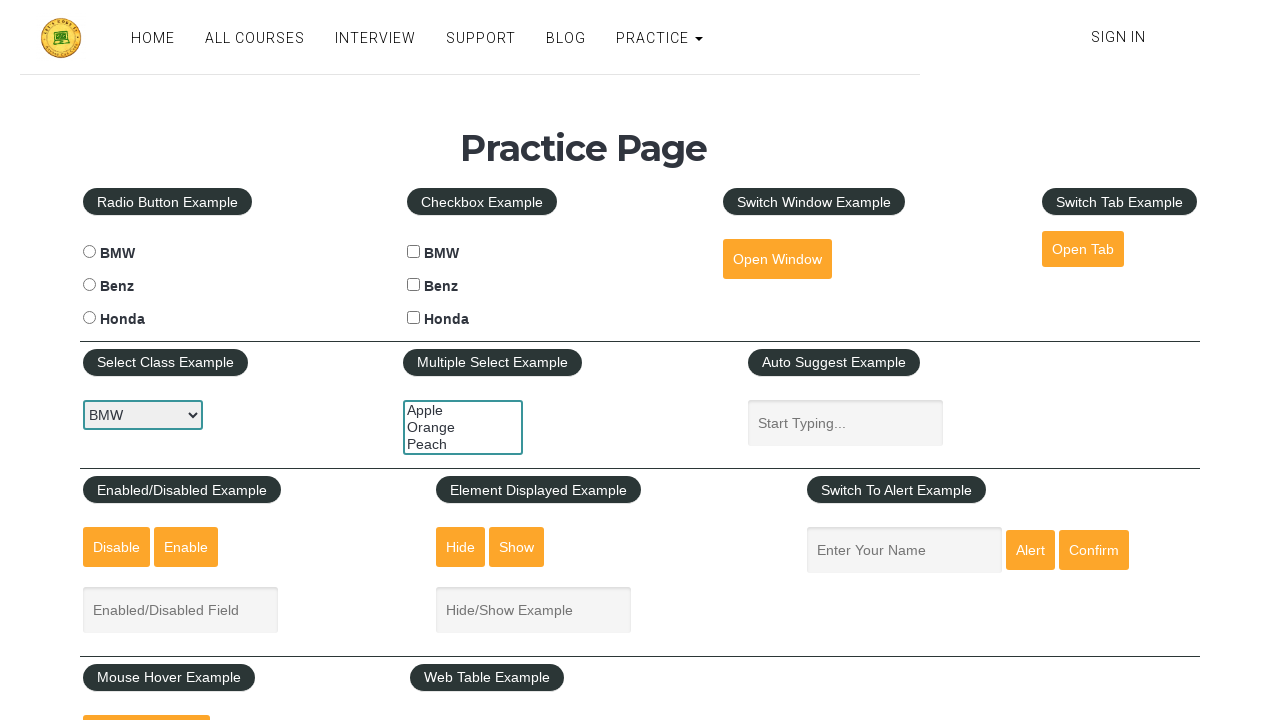

Verified textbox is initially visible
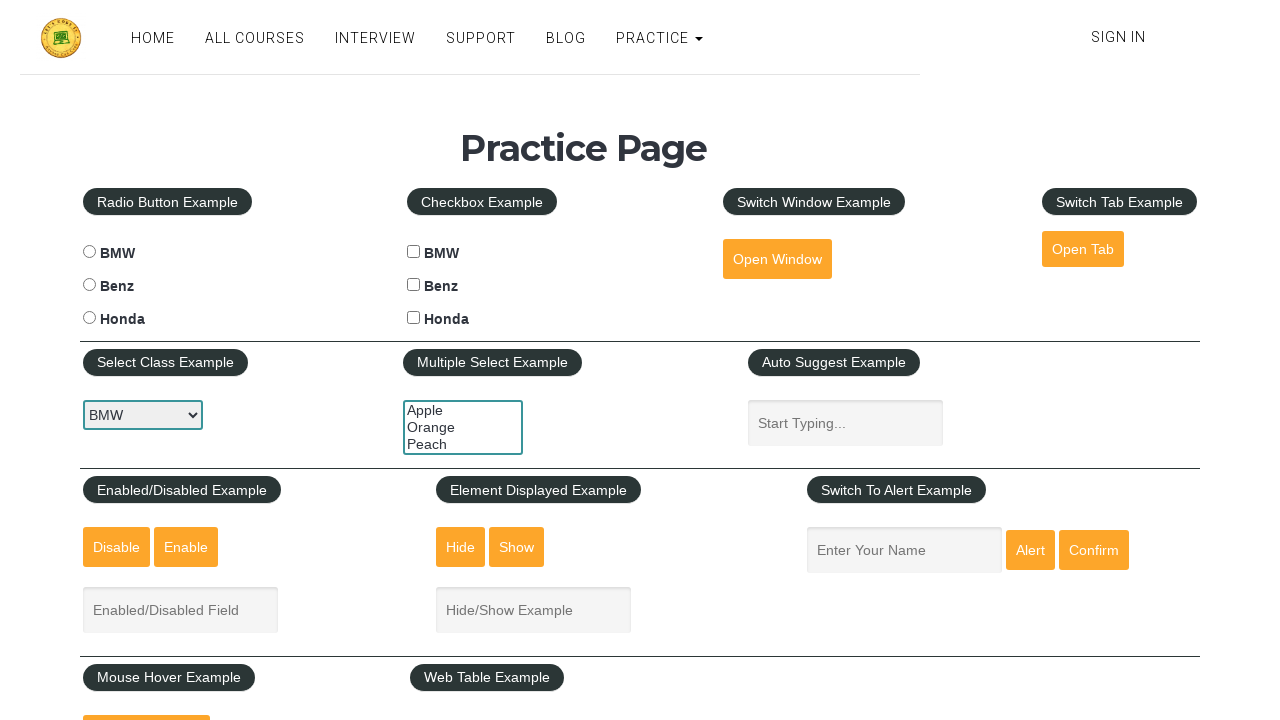

Clicked hide button to hide the textbox at (461, 547) on #hide-textbox
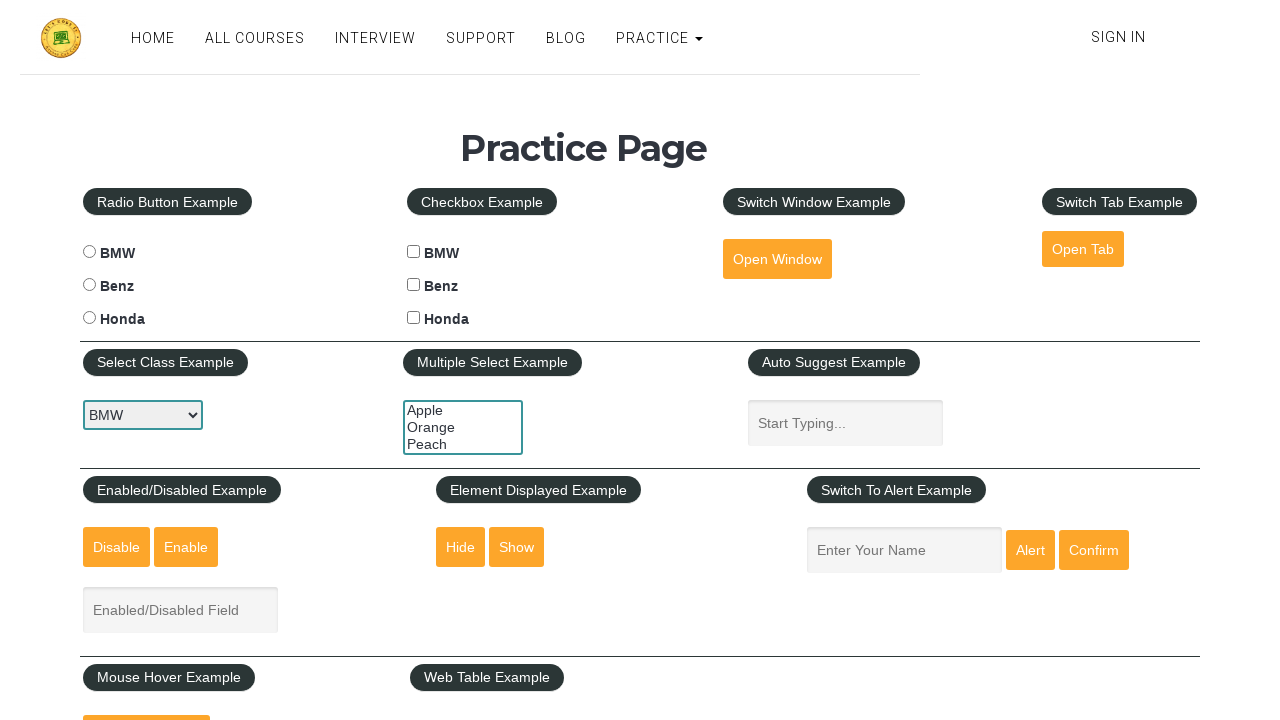

Textbox is now hidden
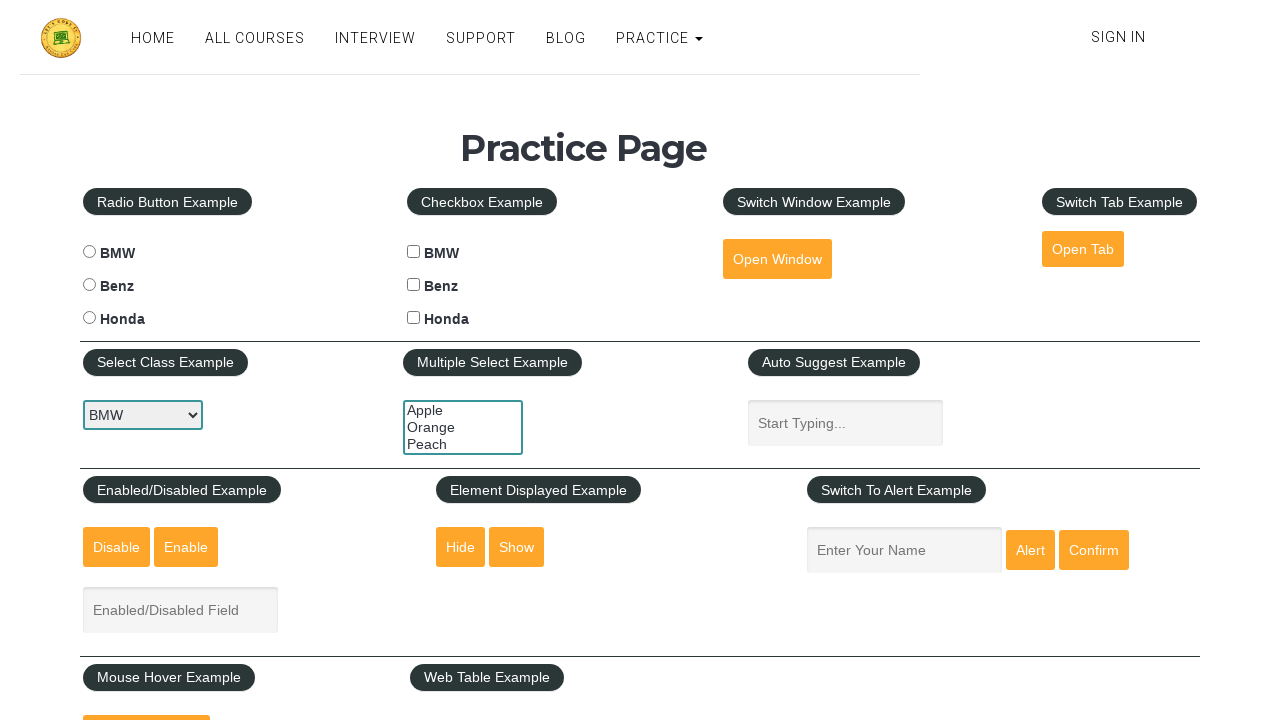

Clicked show button to display the textbox again at (517, 547) on #show-textbox
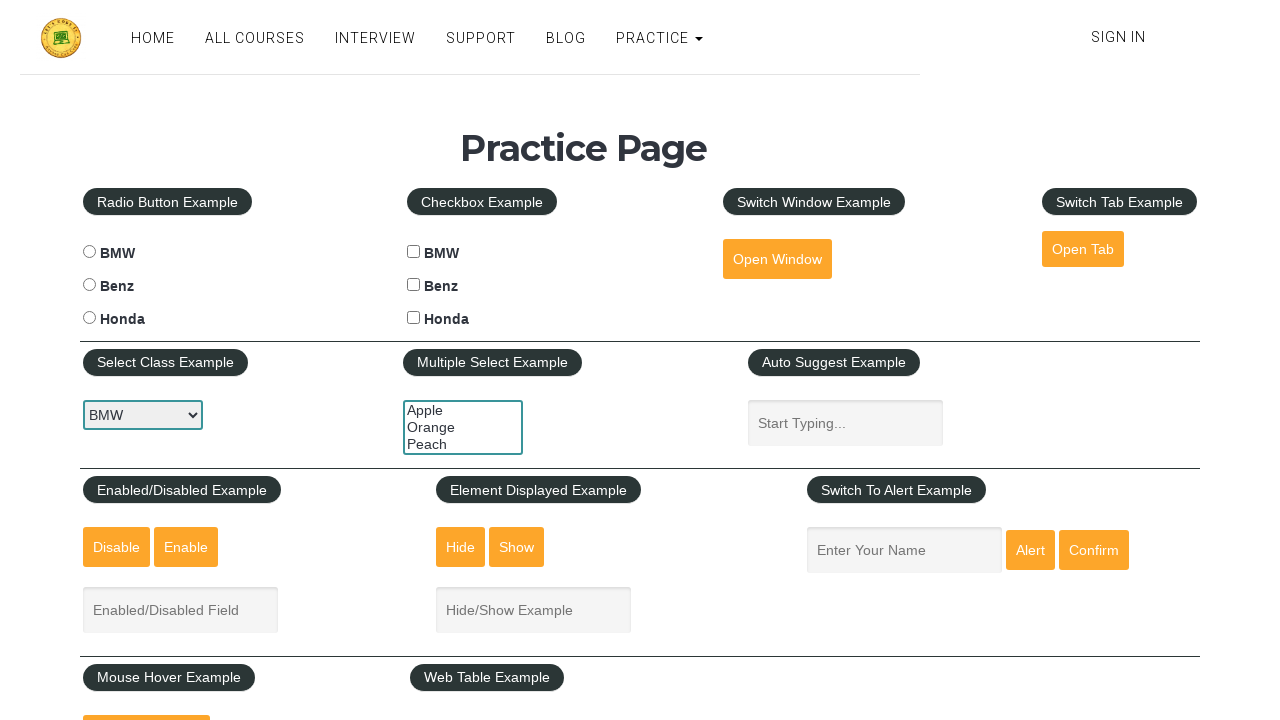

Textbox is now visible again
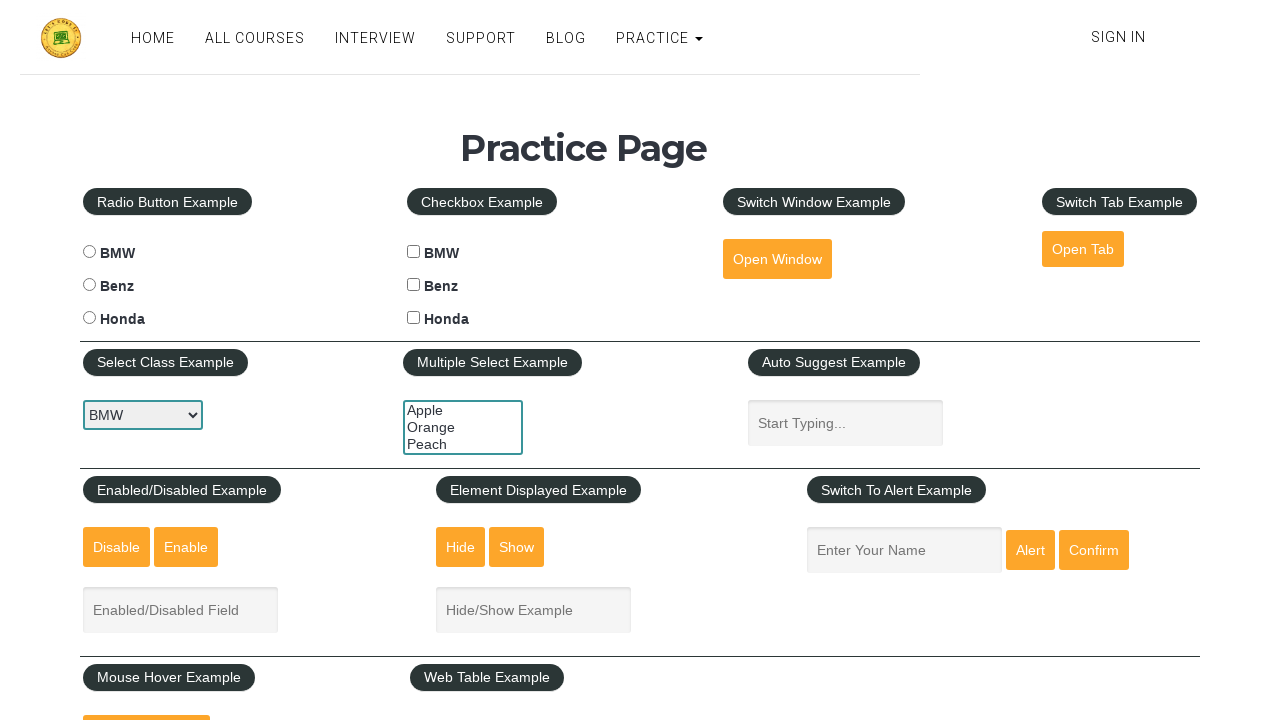

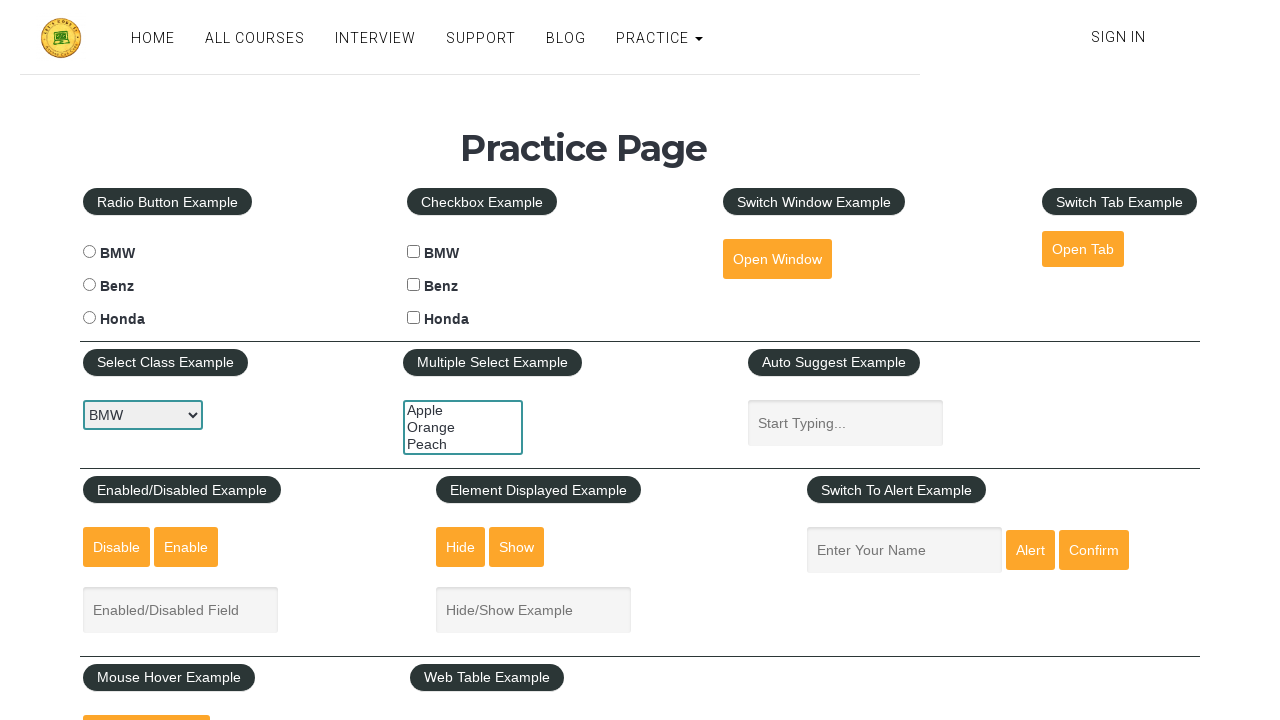